Tests product search and add to cart functionality by searching for a saree and adding it to the cart

Starting URL: https://www.meesho.com

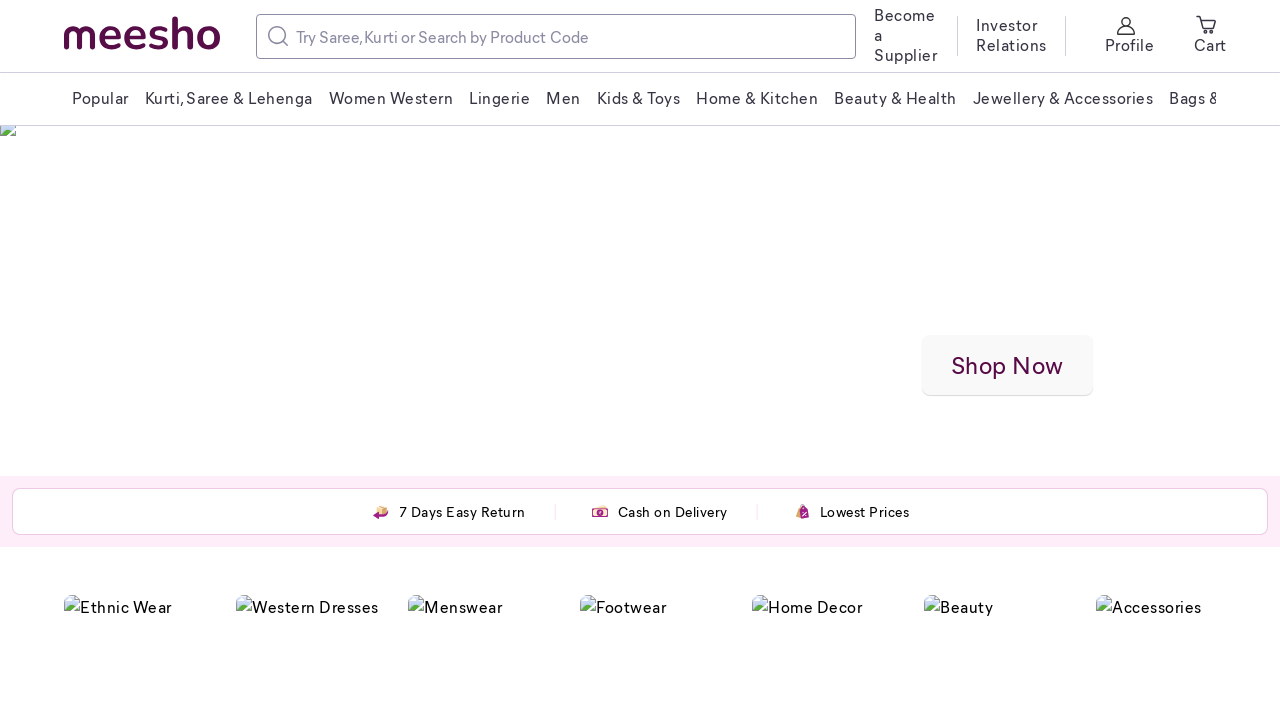

Filled search input with 'silk saree' on xpath=//input[@placeholder='Try Saree, Kurti or Search by Product Code']
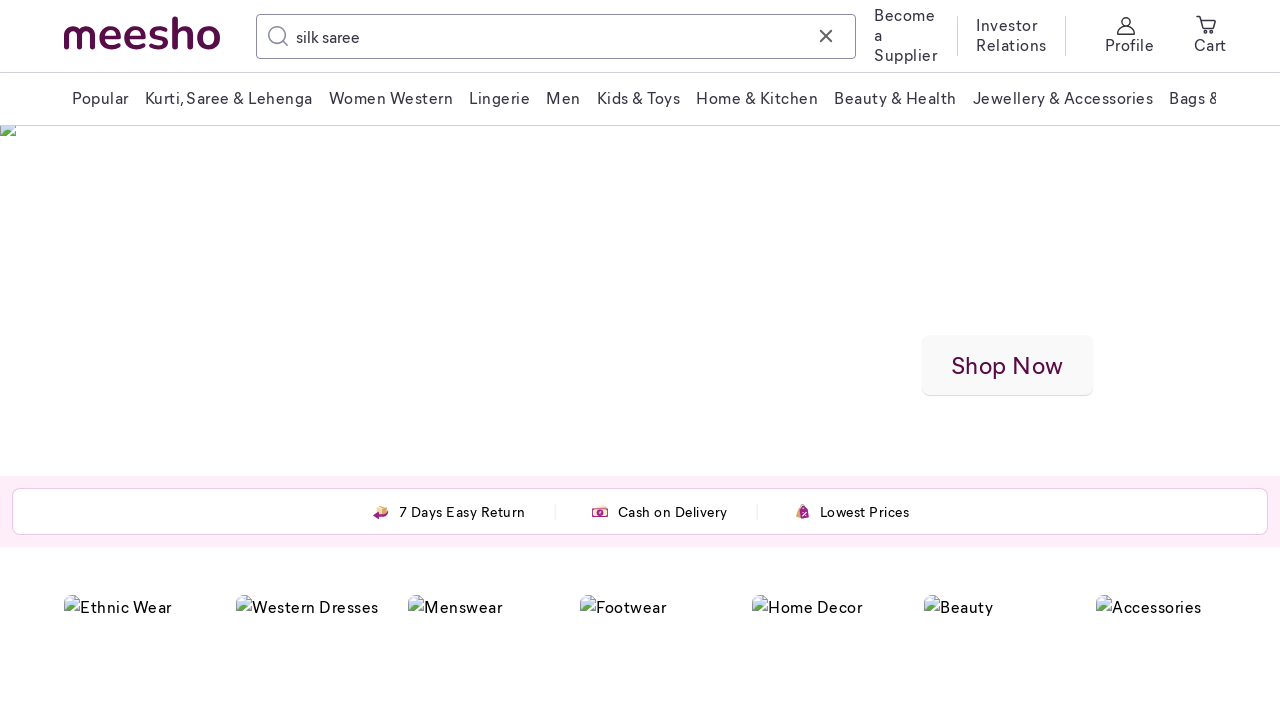

Pressed Enter to submit search for silk saree on xpath=//input[@placeholder='Try Saree, Kurti or Search by Product Code']
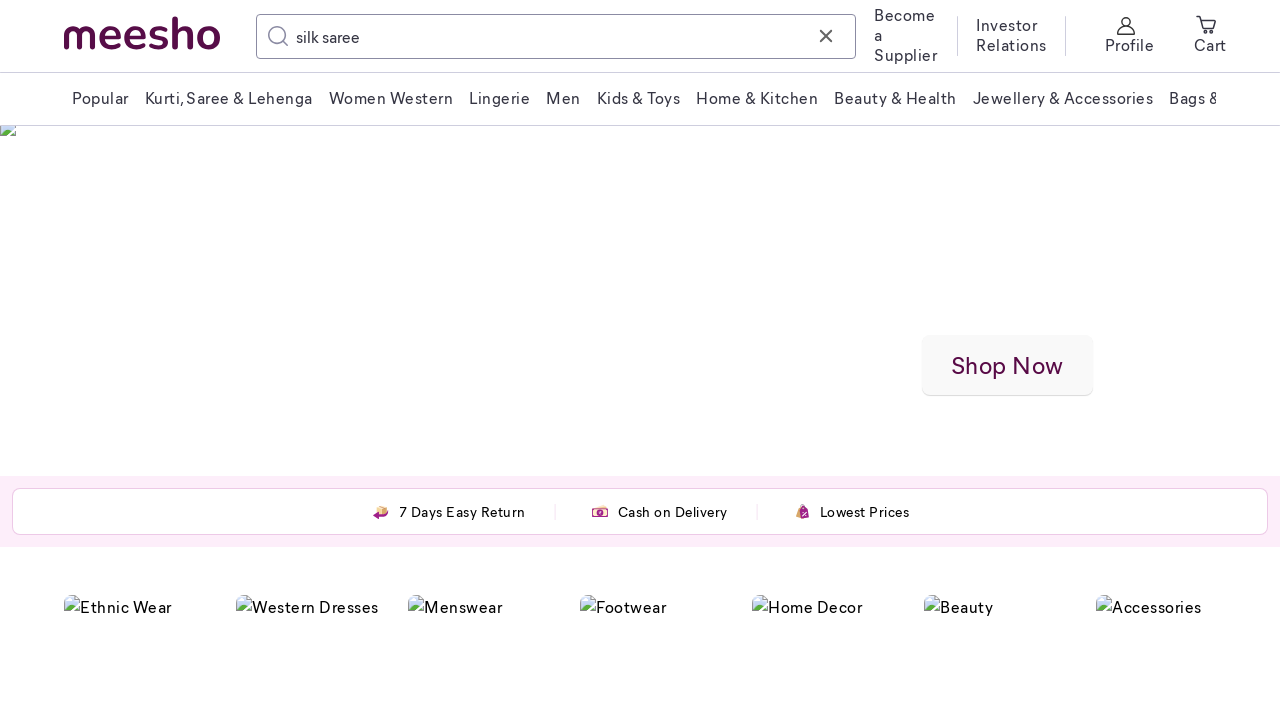

Waited 2 seconds for search results to load
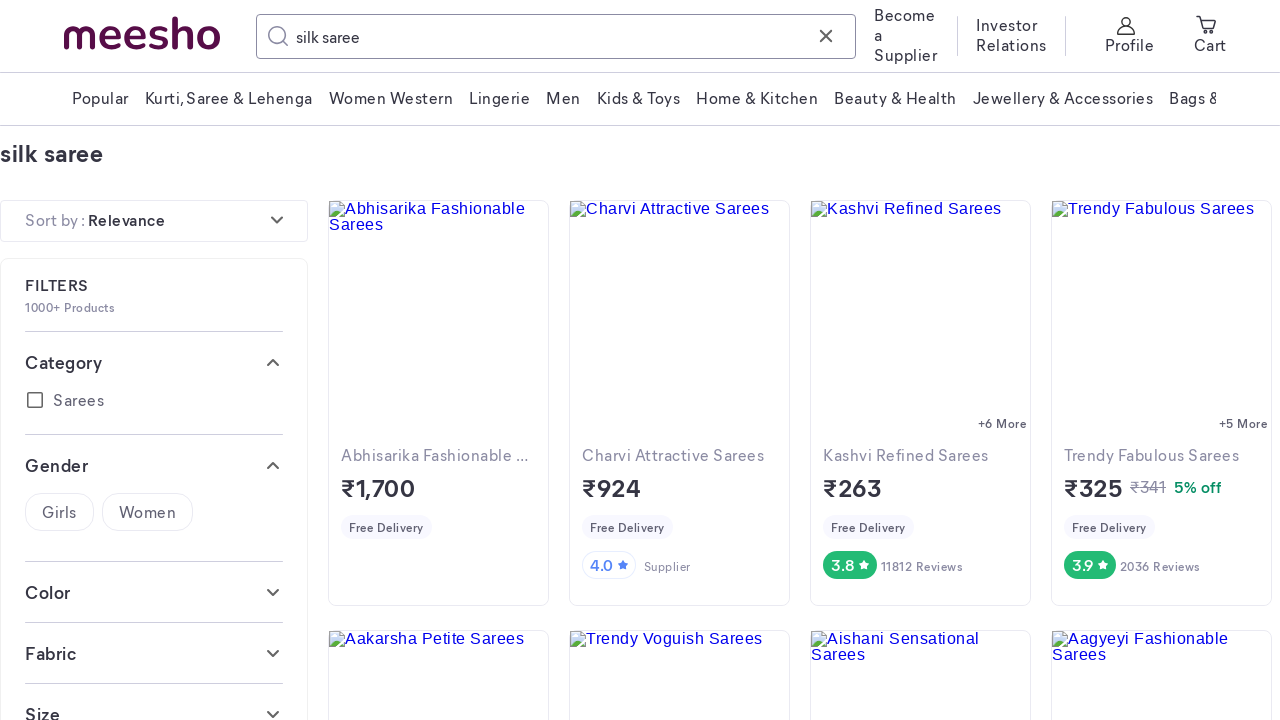

Clicked on first product from search results at (438, 317) on img[src*='meesho.com/images/products'] >> nth=0
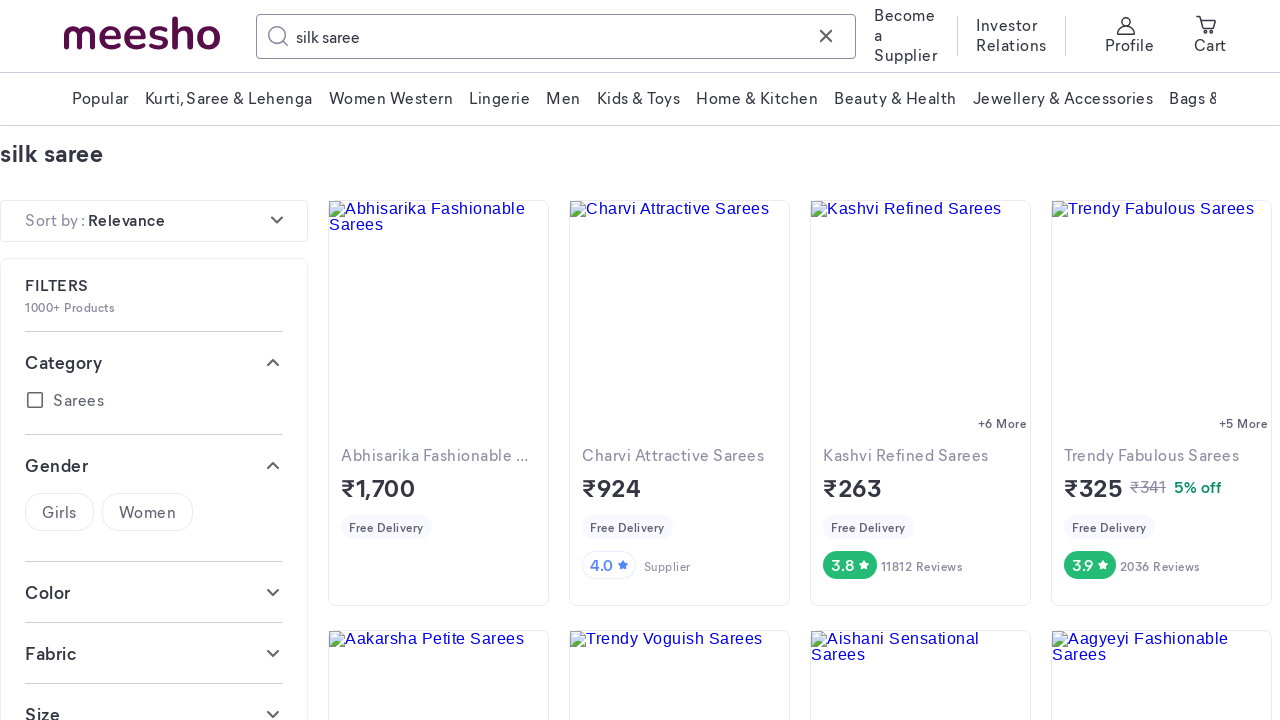

Clicked 'Add to Cart' button to add product to cart at (226, 257) on xpath=//span[.='Add to Cart']
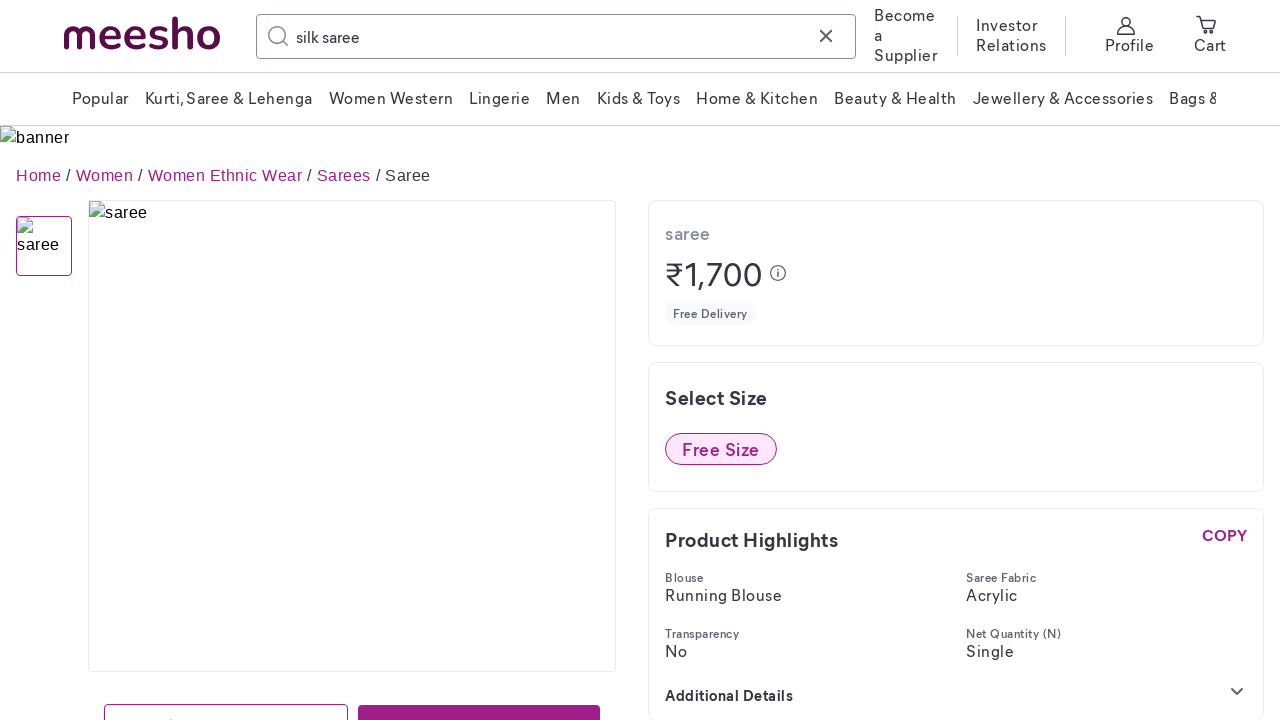

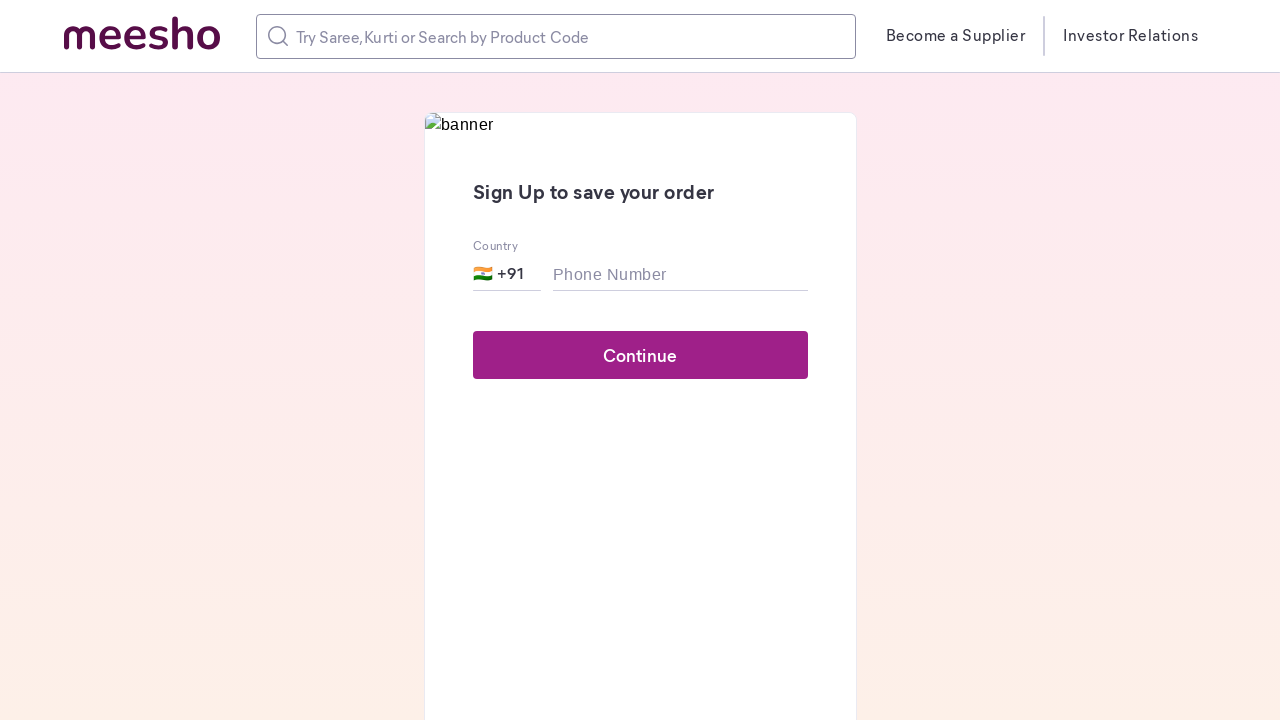